Tests that external links on the homepage open correctly in new windows and navigate to the expected URLs.

Starting URL: https://automationintesting.online/

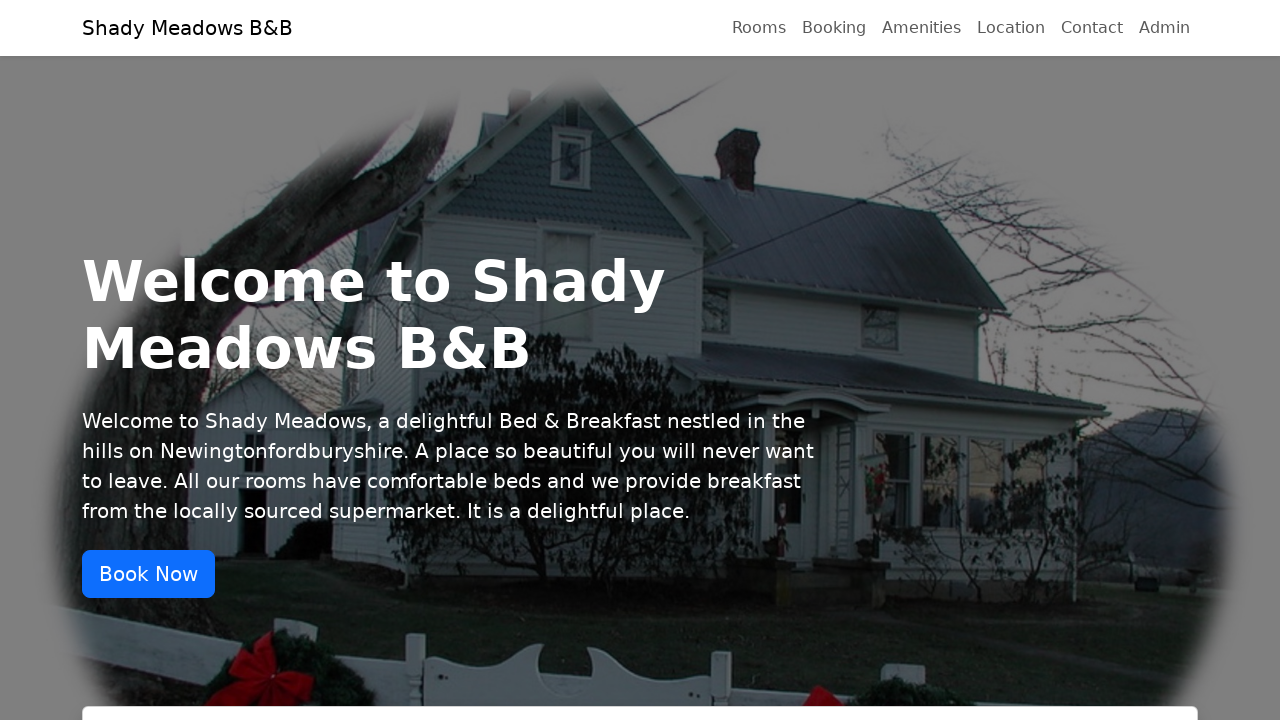

Waited for page to load - domcontentloaded state reached
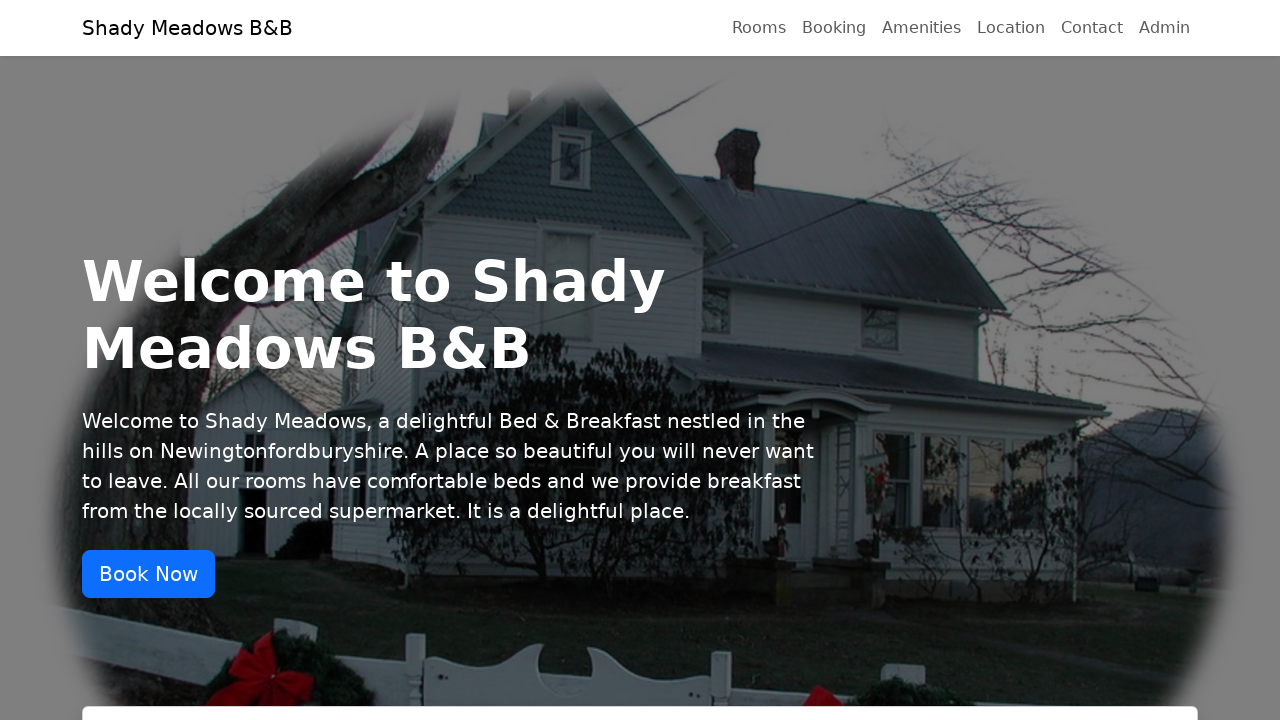

Located all external links on the homepage
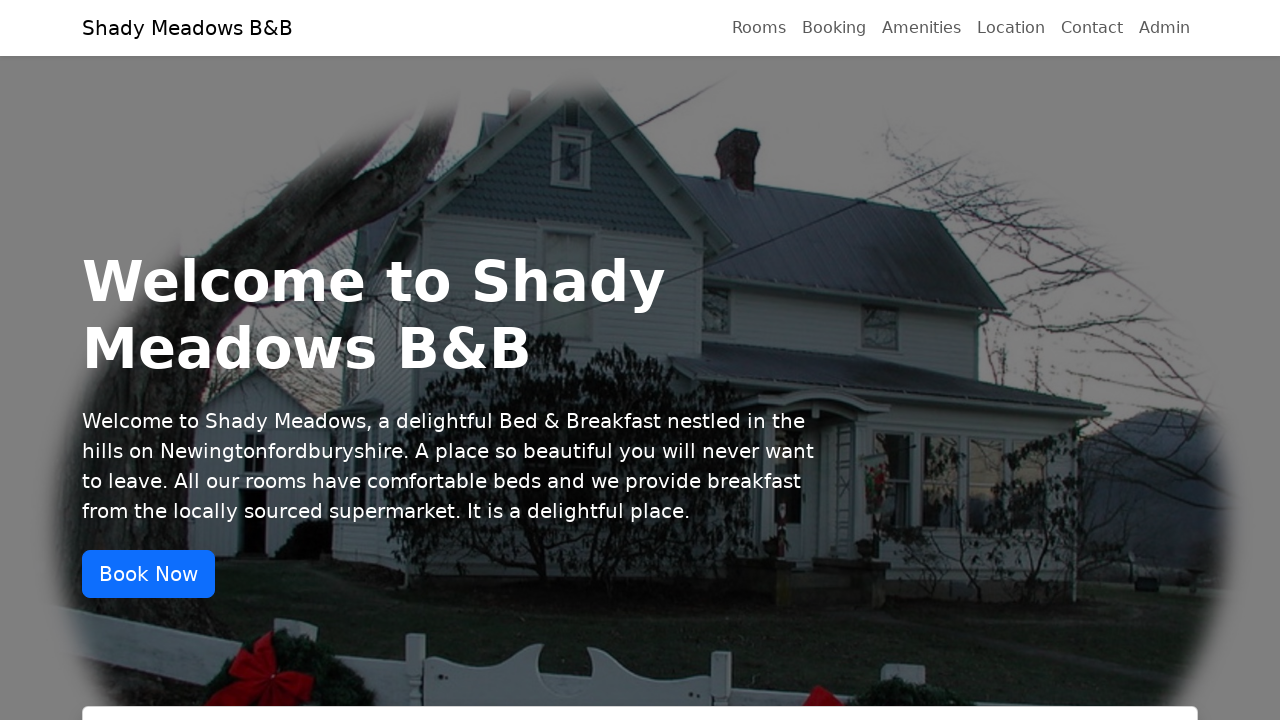

Retrieved href attribute from link: https://pigeon-maps.js.org/
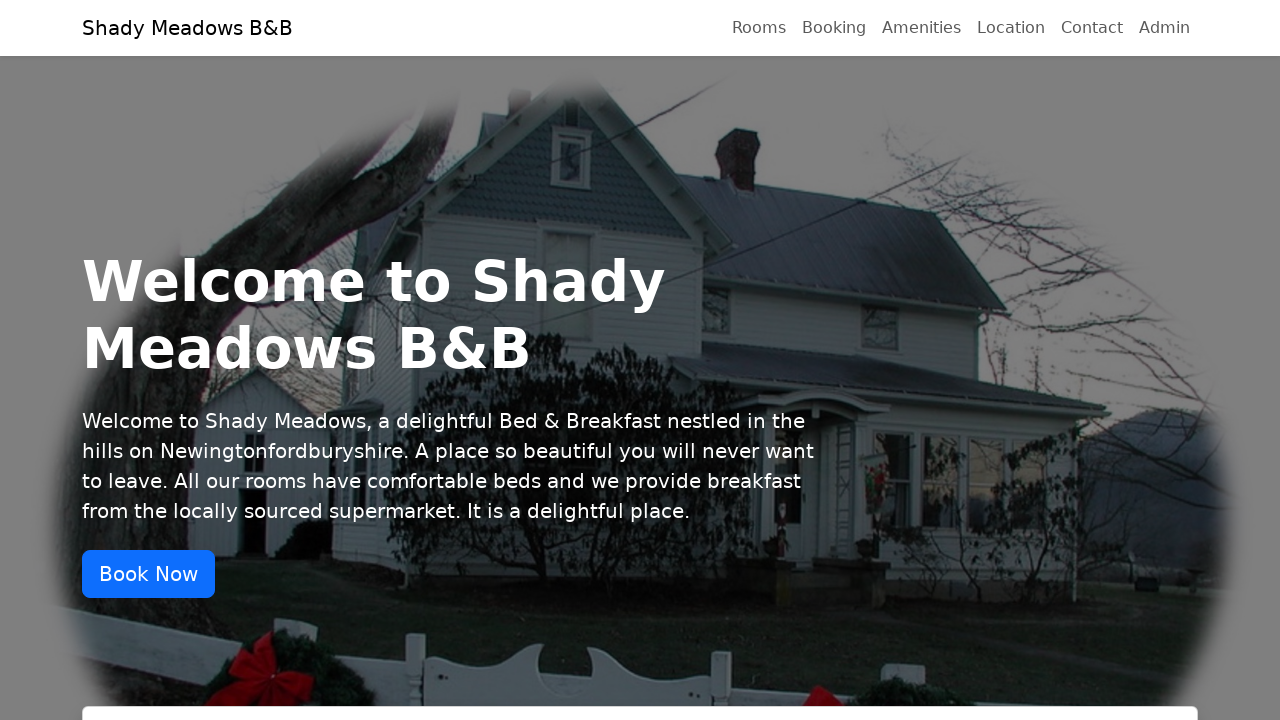

Clicked external link to open in new window: https://pigeon-maps.js.org/ at (448, 360) on a[href^='http'] >> nth=0
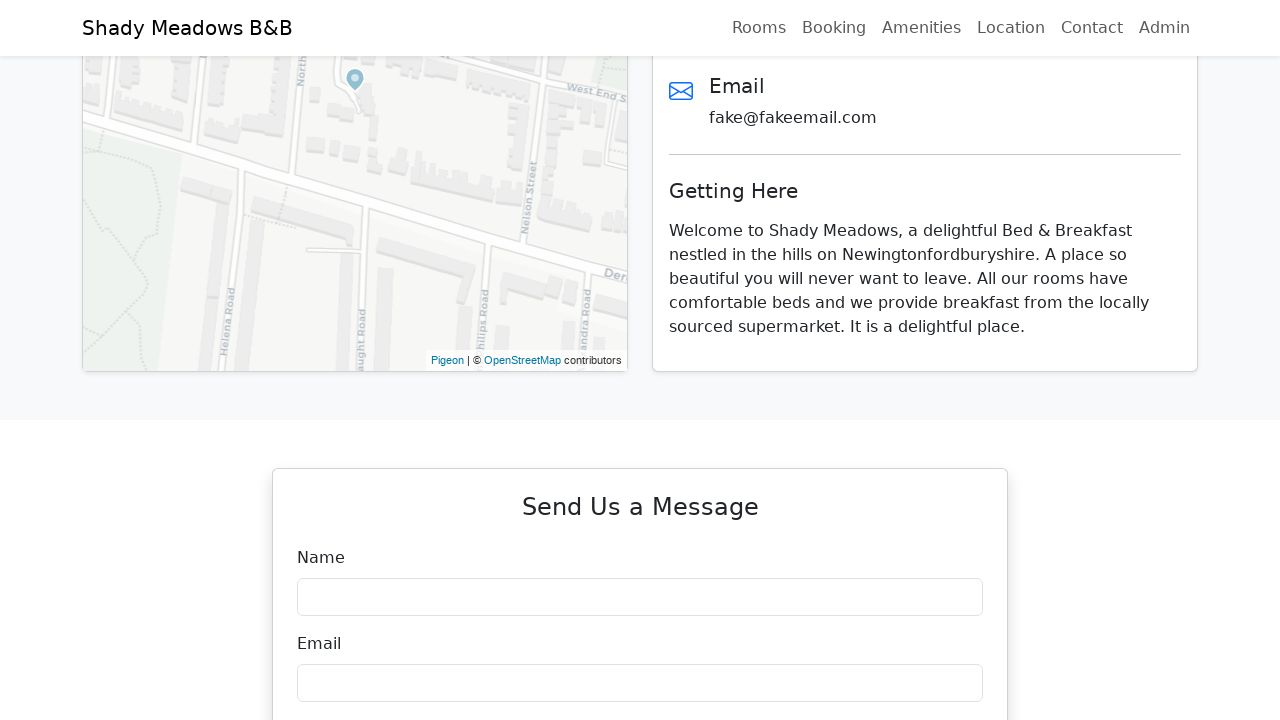

New page opened successfully
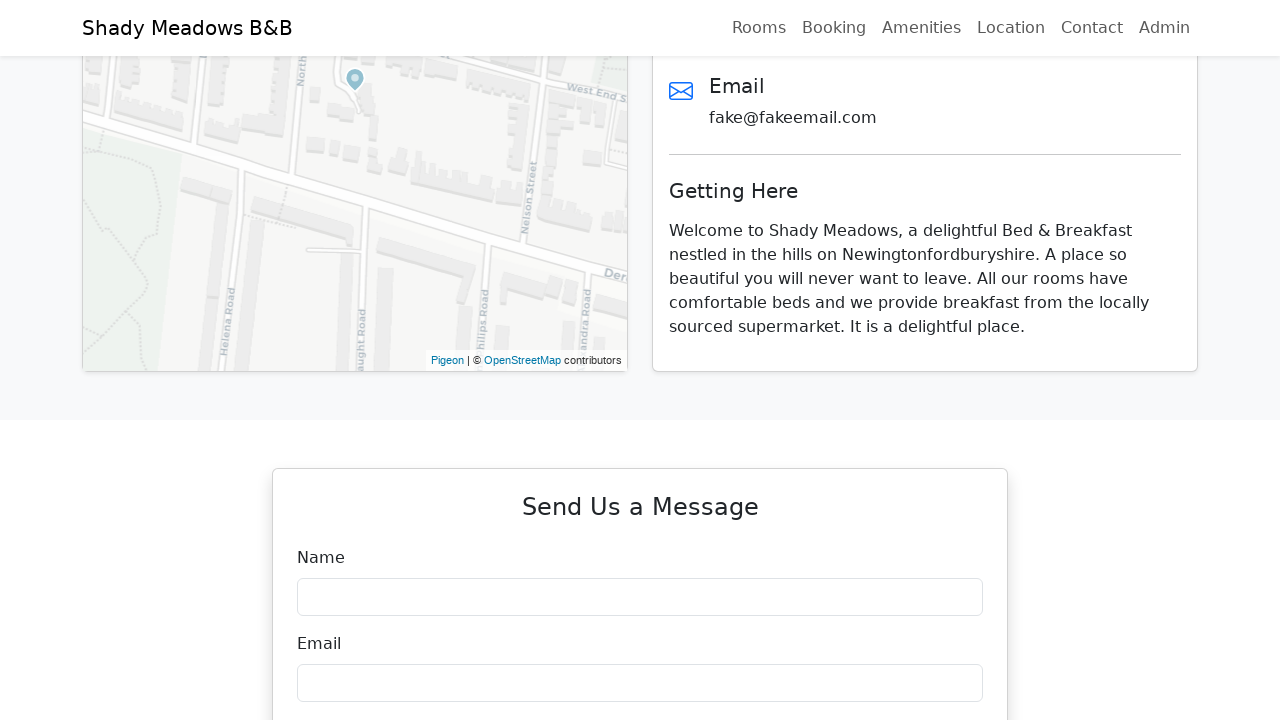

New page loaded - domcontentloaded state reached
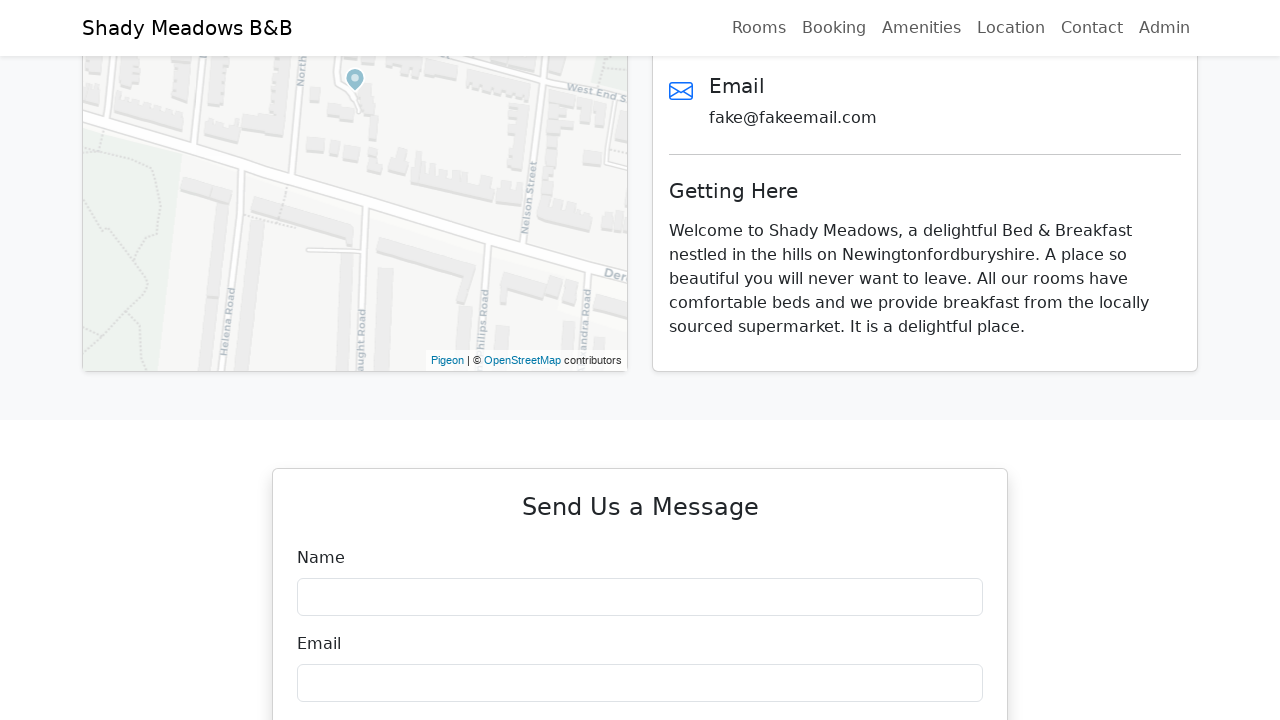

Verified external link navigated to expected URL: https://pigeon-maps.js.org/
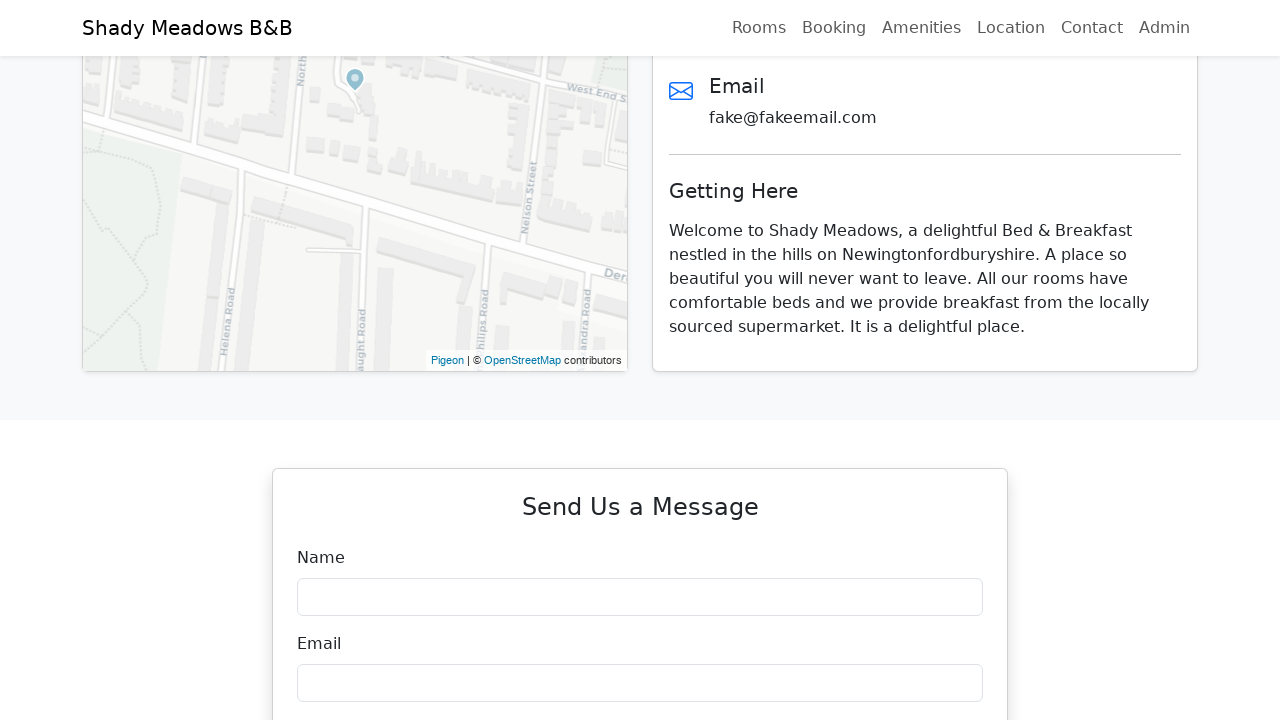

Closed new page window
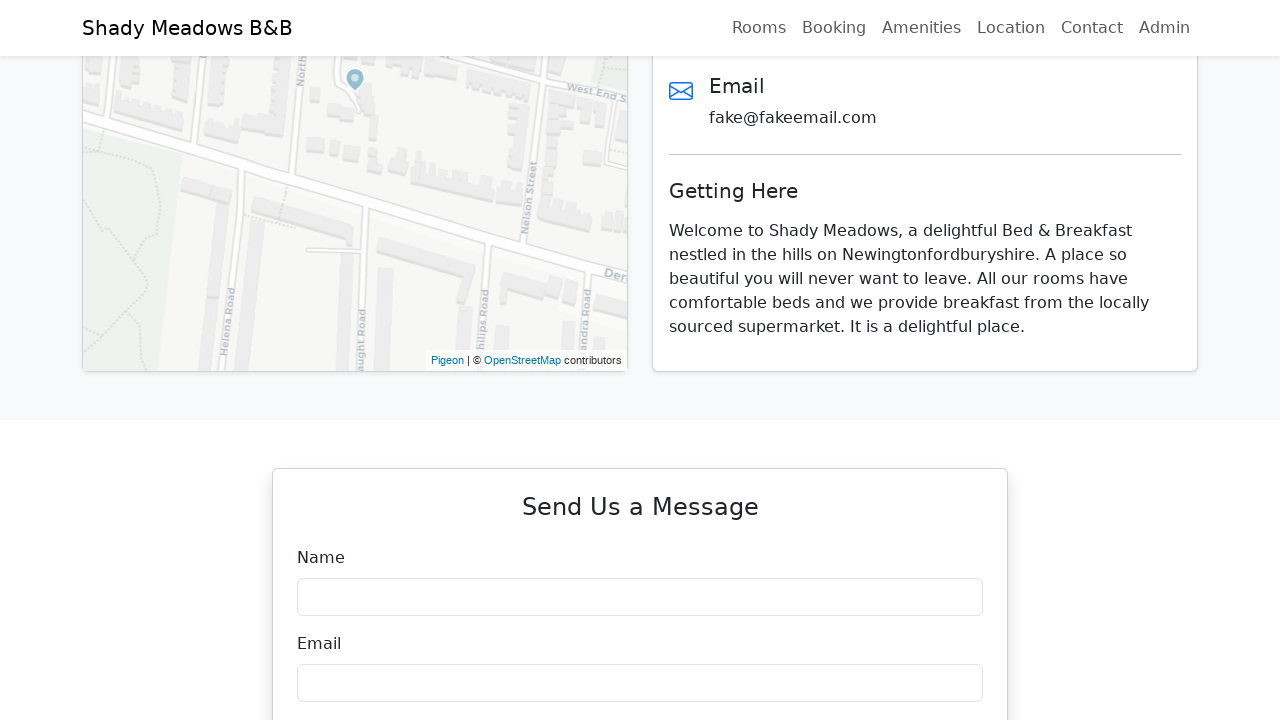

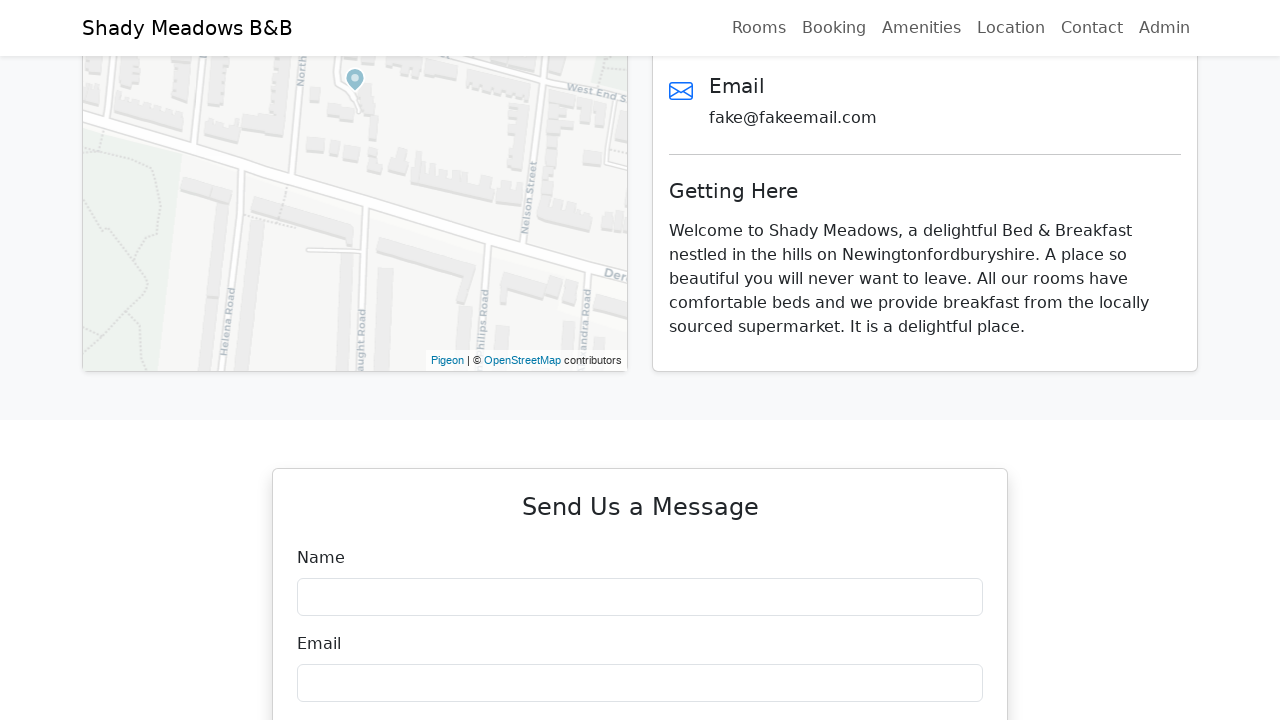